Tests dropdown selection functionality on a contact form by selecting options using different methods (visible text, index, and value)

Starting URL: https://www.telerik.com/contact

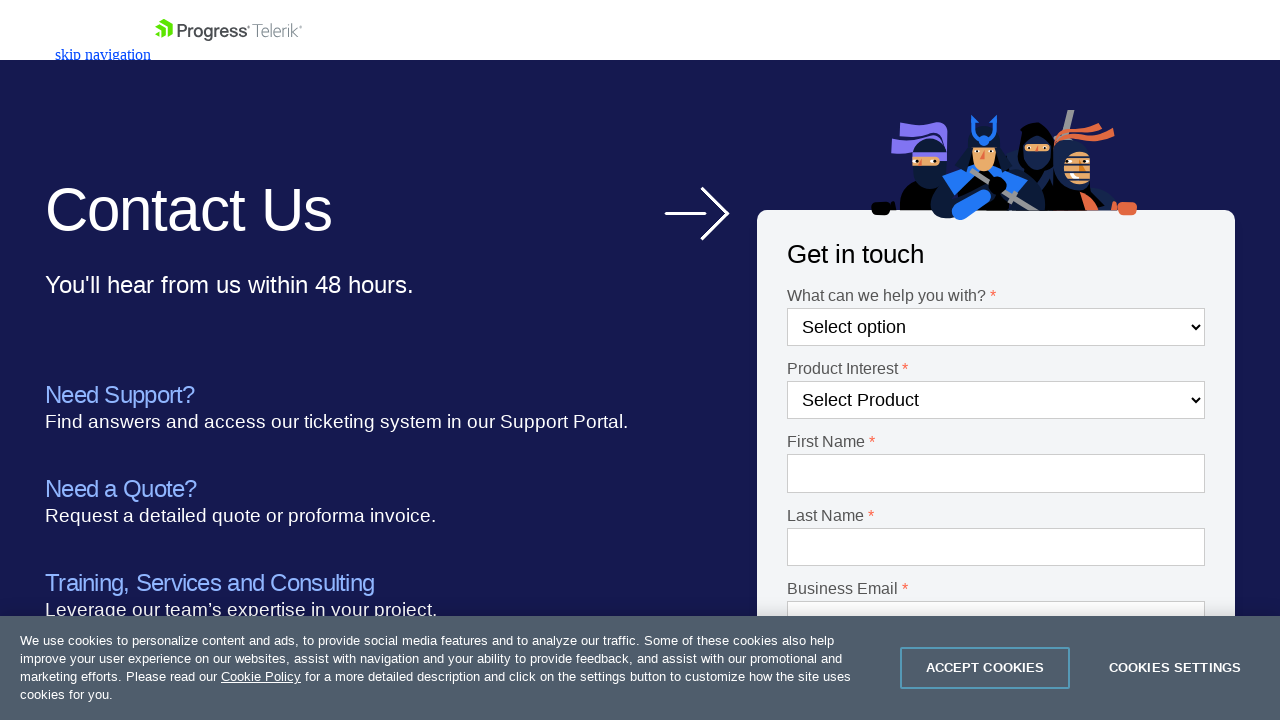

Selected 'General Inquiries' from first dropdown by visible text on #Dropdown-1
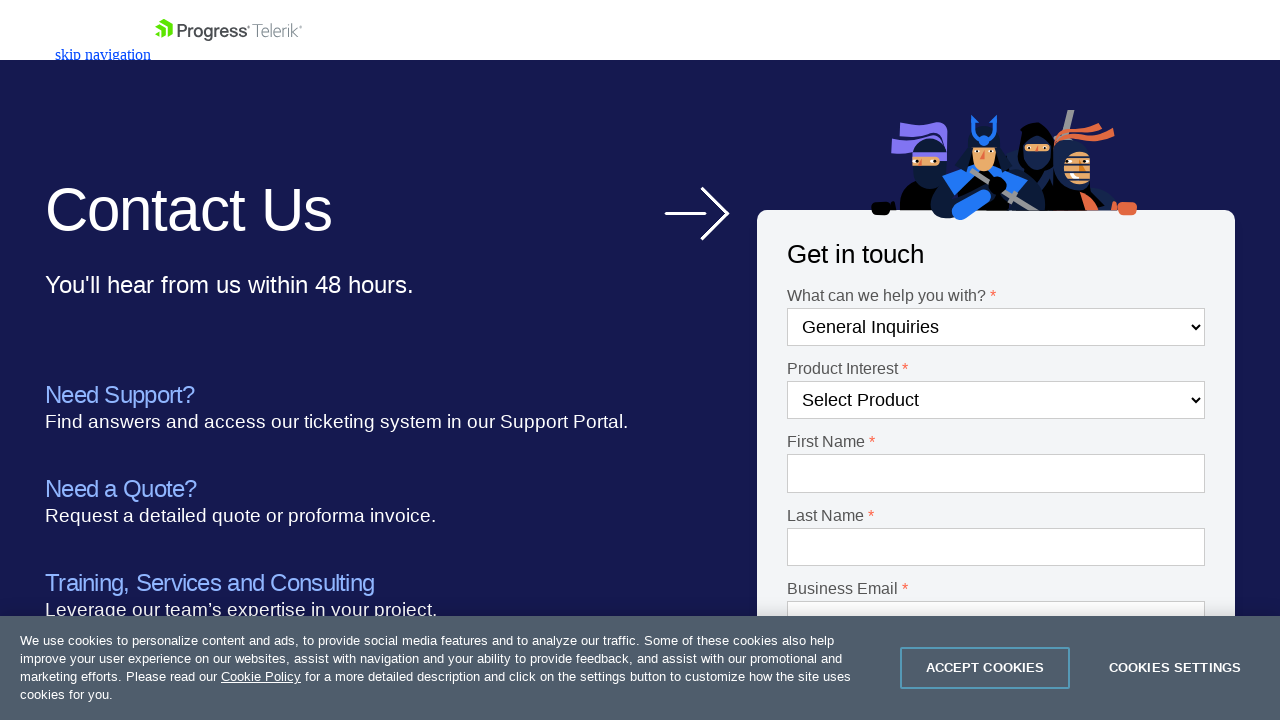

Selected option at index 10 from second dropdown on #Dropdown-2
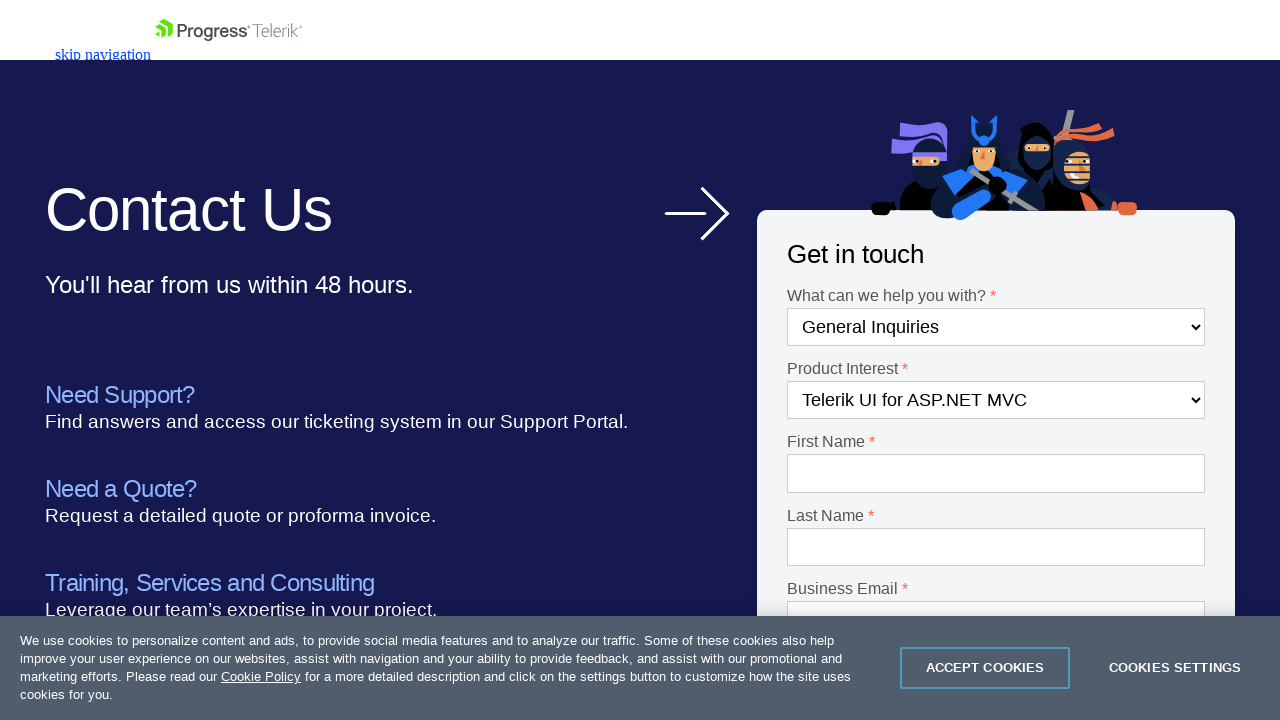

Selected 'Canada' from country dropdown by value on #Country-1
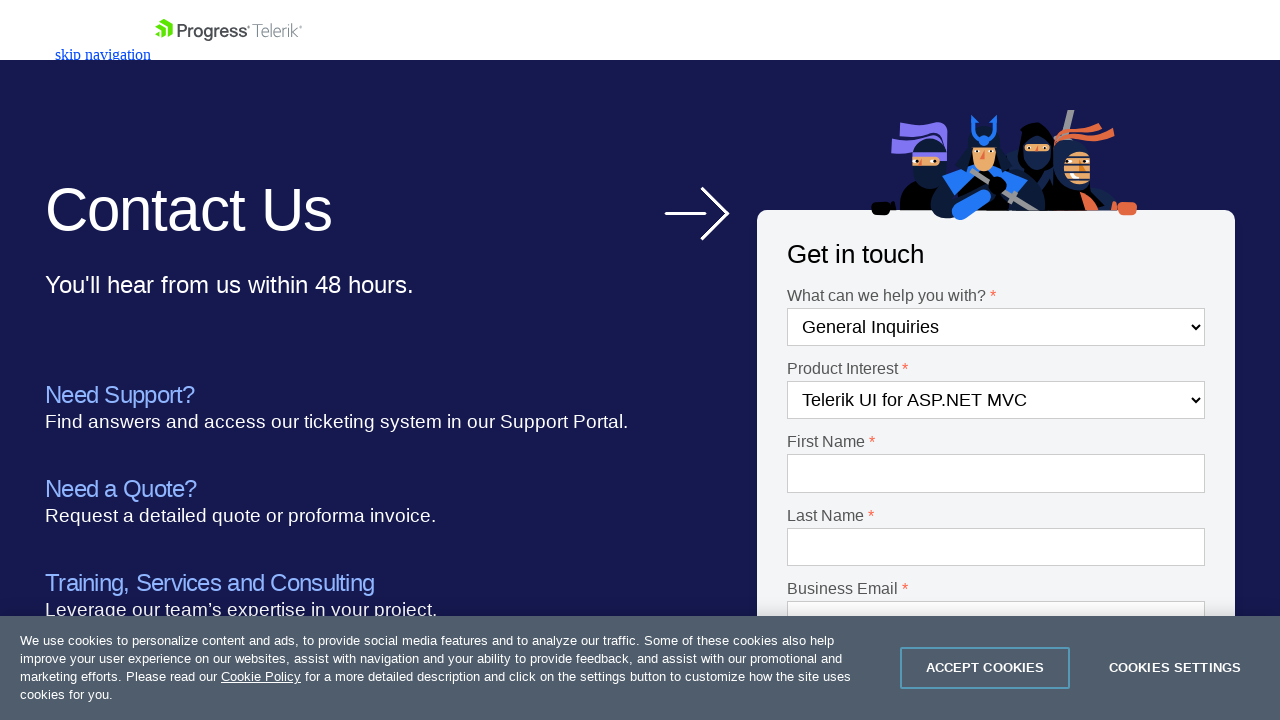

Waited 2 seconds for dropdown selections to be processed
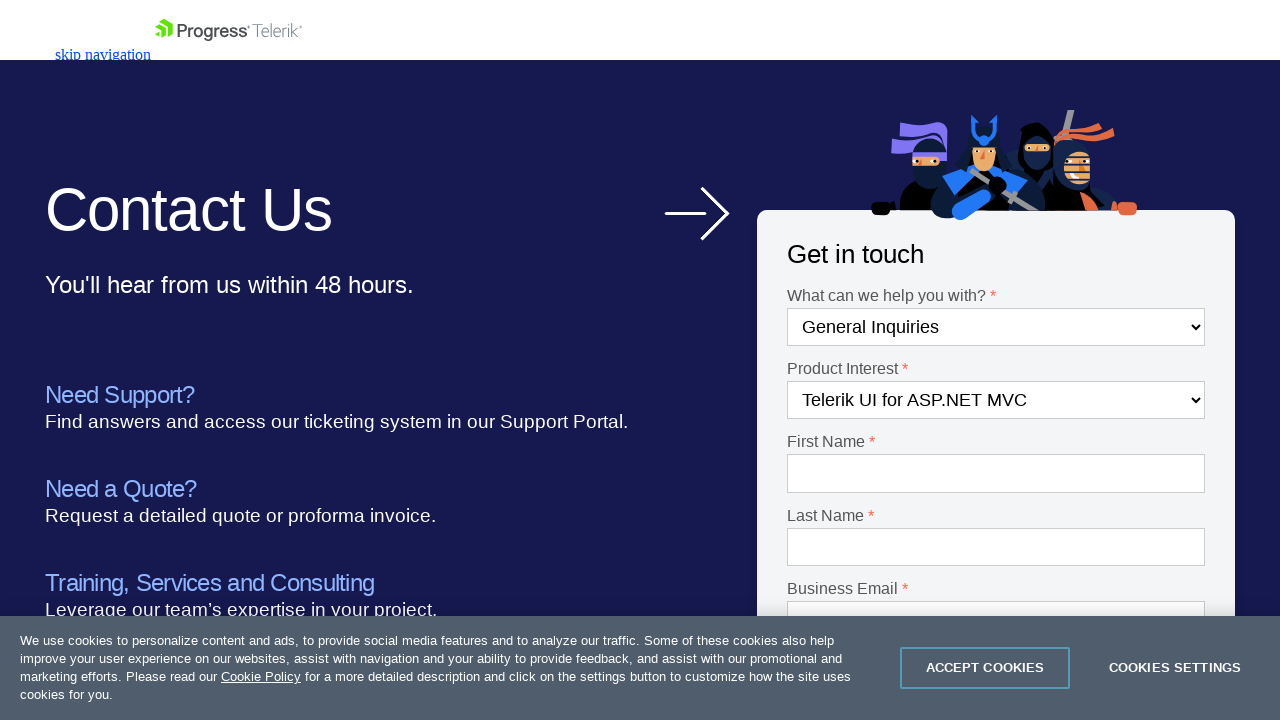

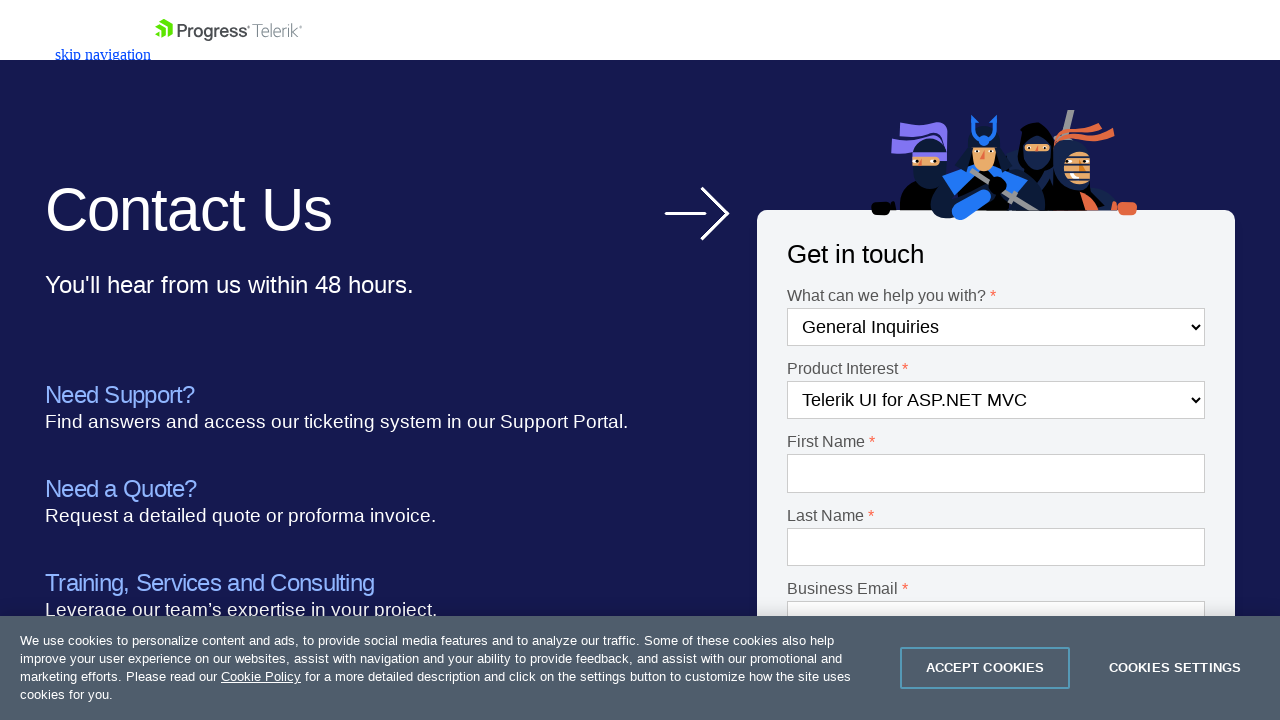